Navigates to a jokes website and loads more content by clicking the "more" button multiple times to display additional jokes on the page

Starting URL: https://www.blablagues.net/blagues.html

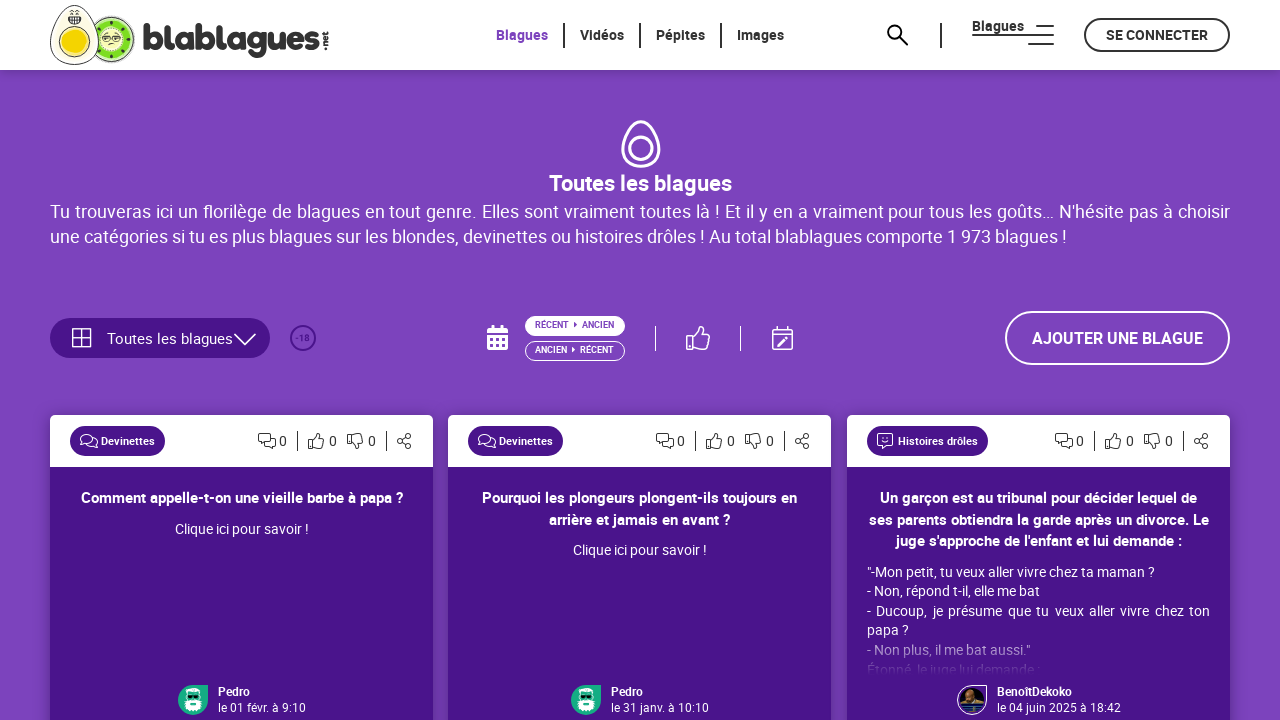

Navigated to jokes website
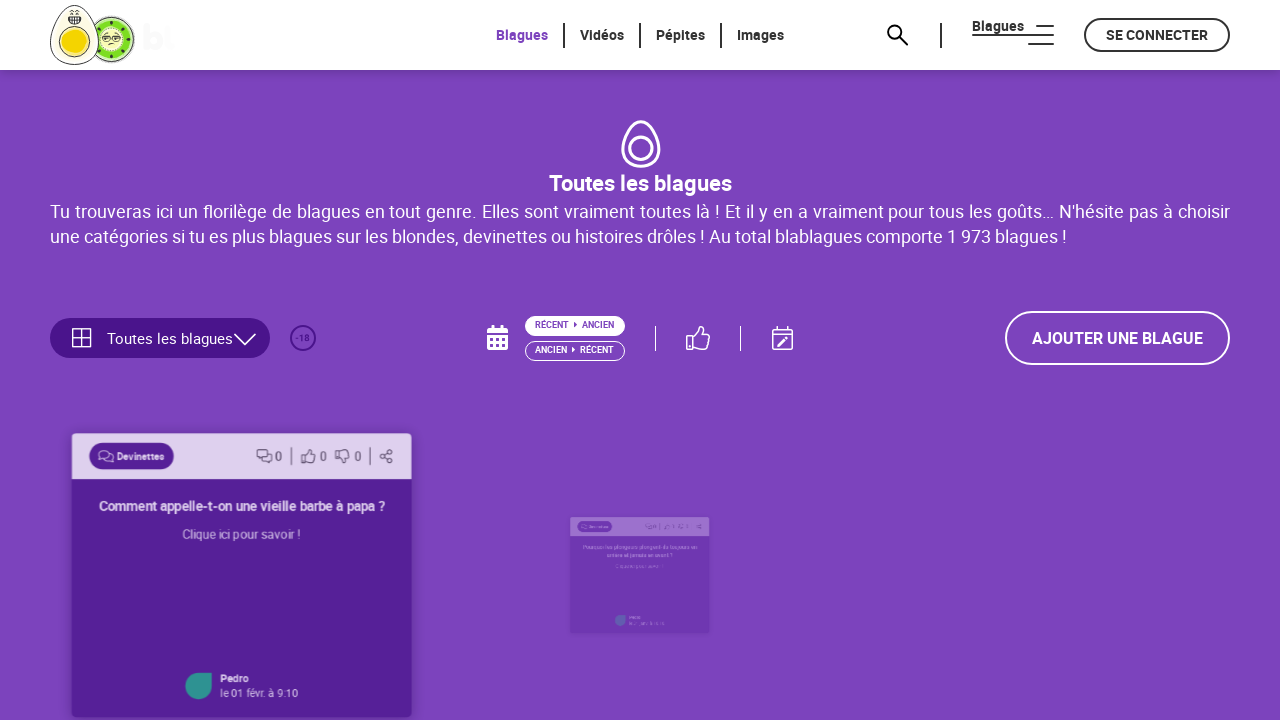

Clicked 'more' button to load additional jokes at (640, 361) on button#more
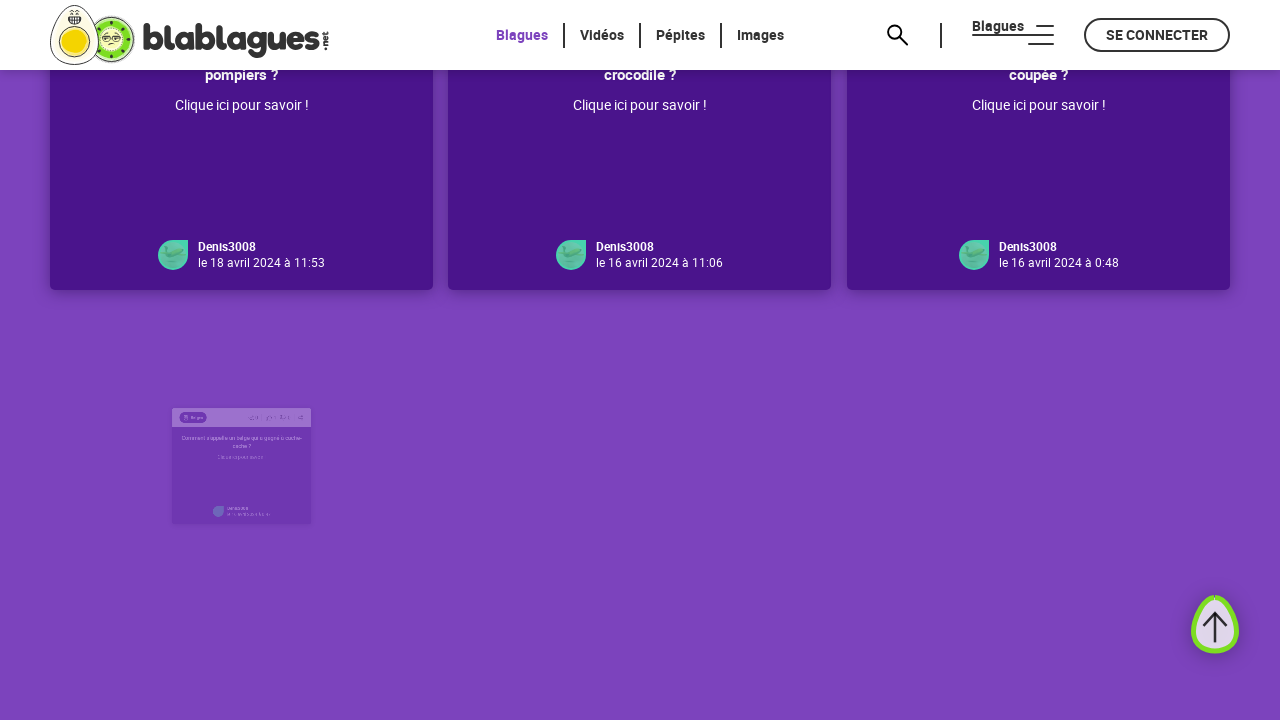

Waited 3 seconds for jokes to load
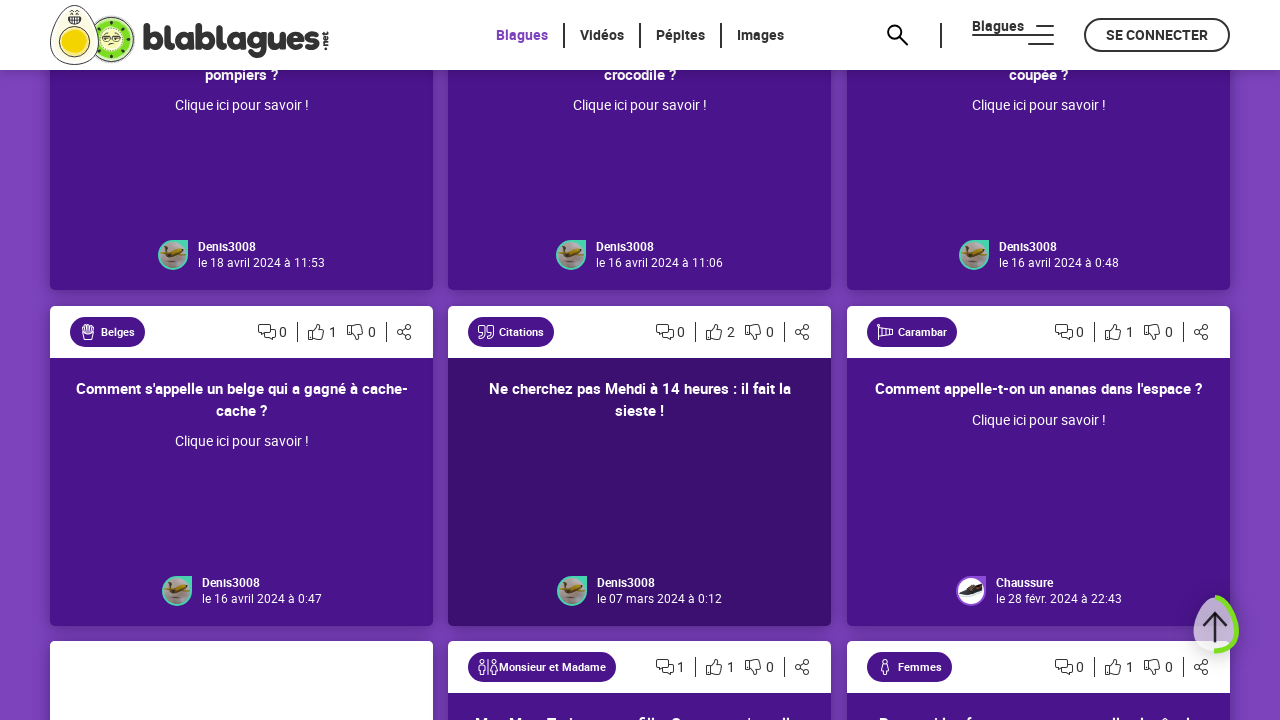

Clicked 'more' button to load additional jokes at (640, 360) on button#more
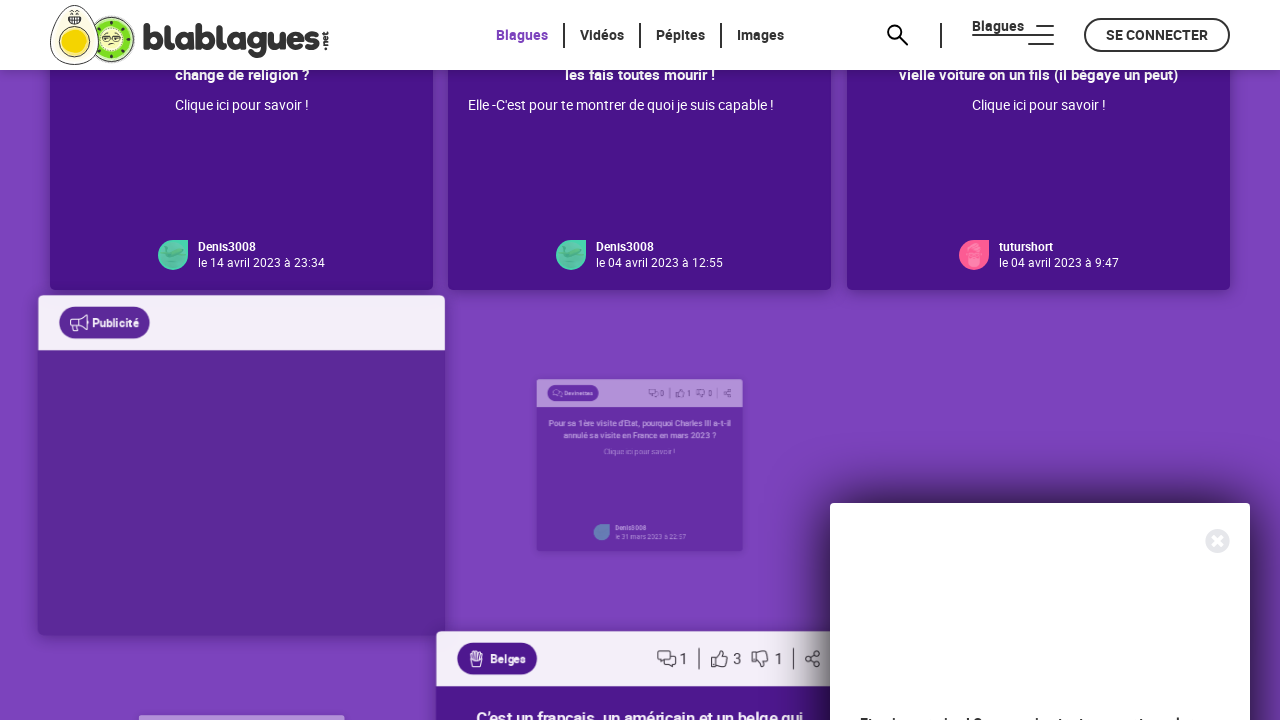

Waited 3 seconds for jokes to load
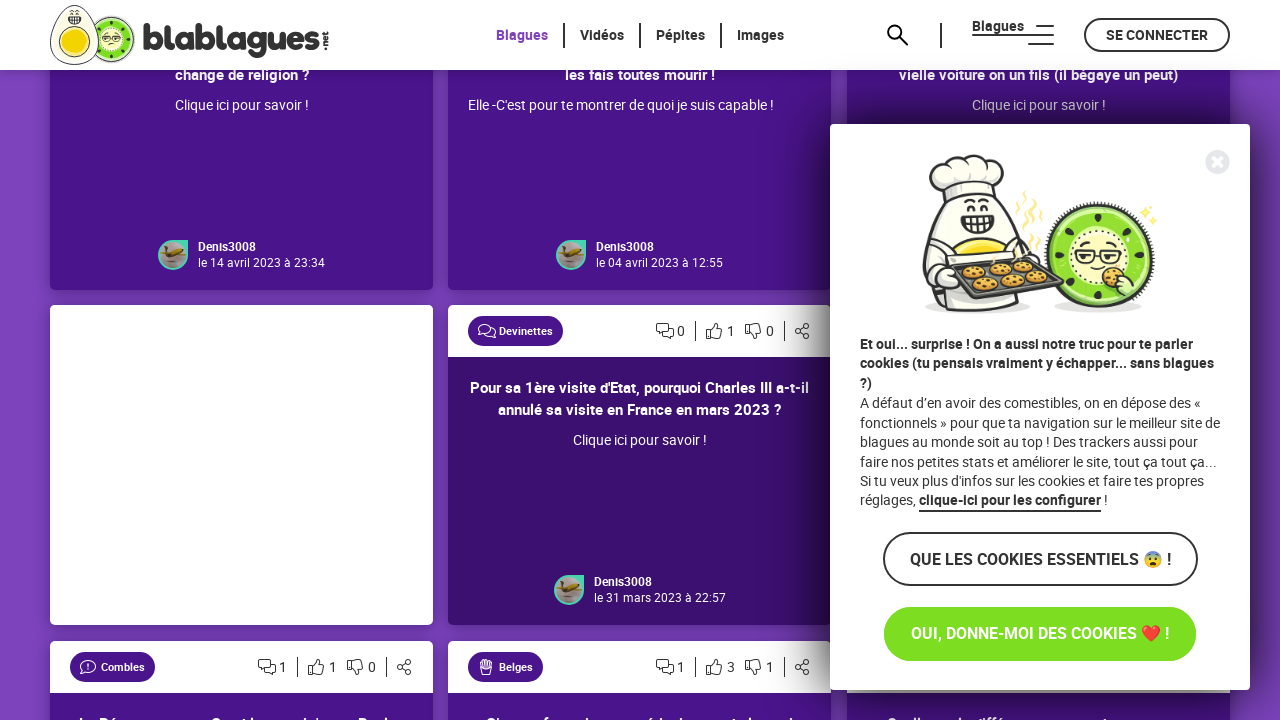

Joke cards with content loaded
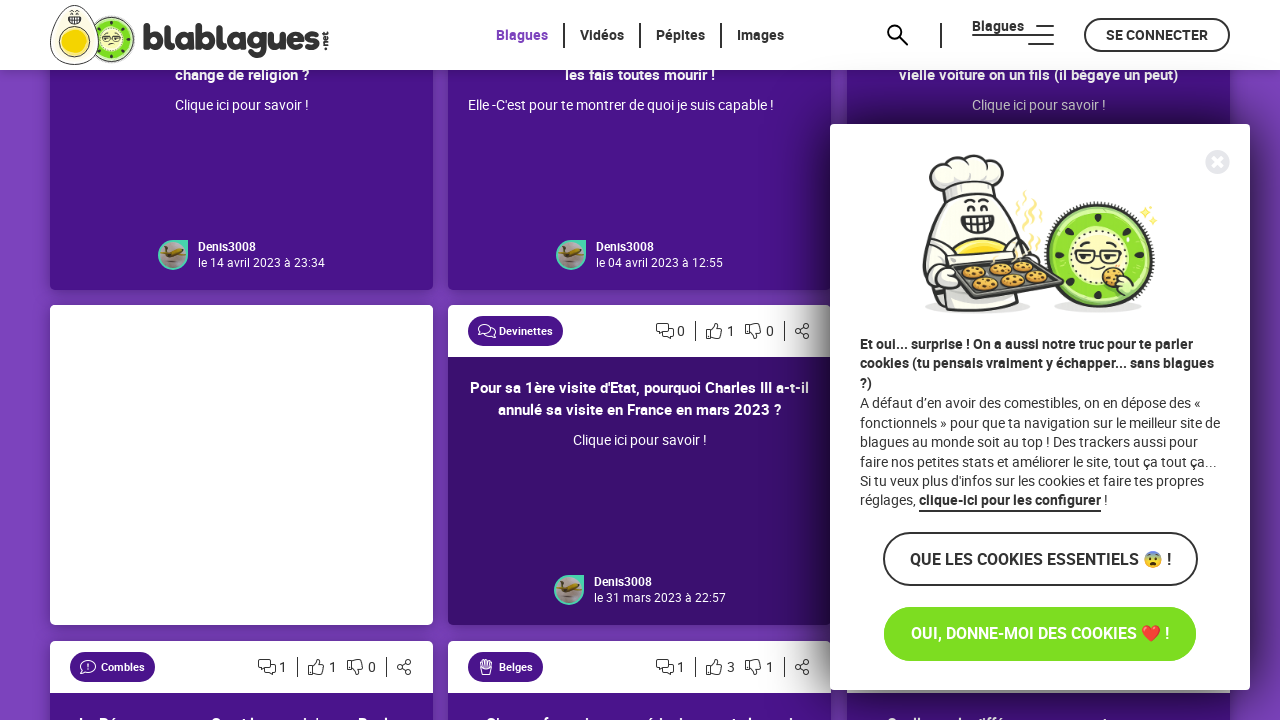

Verified joke content is present on the page
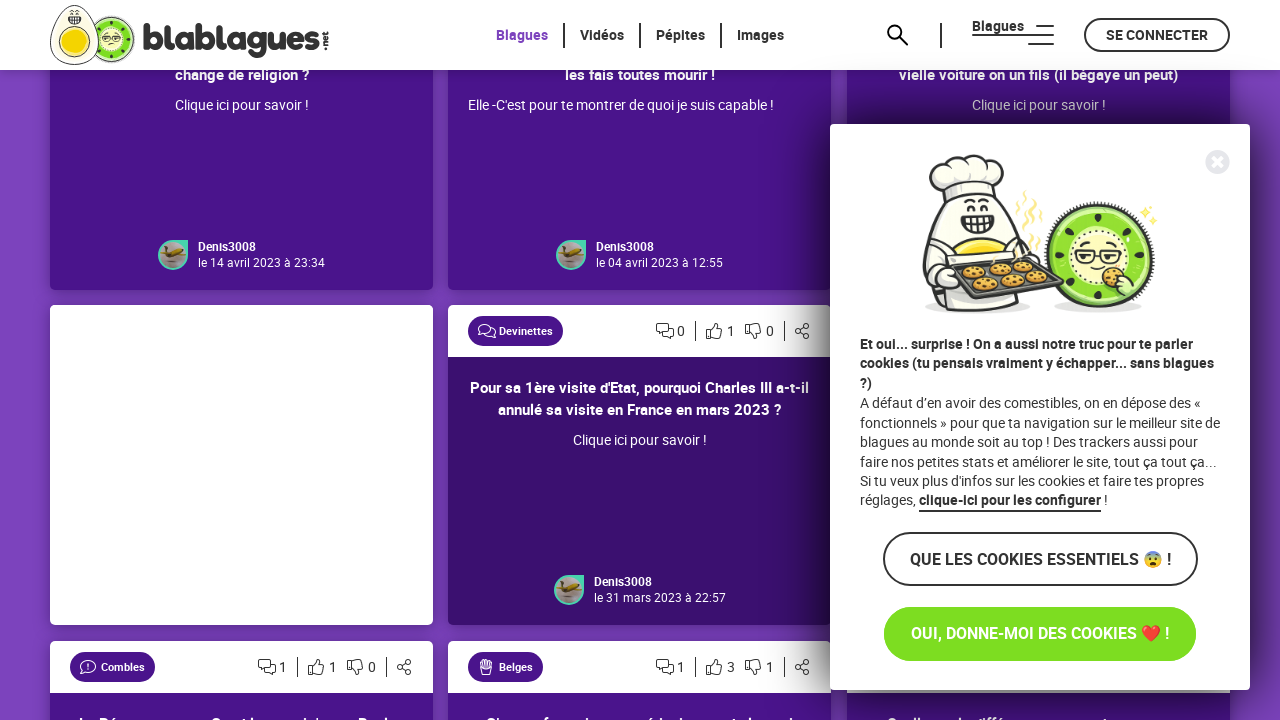

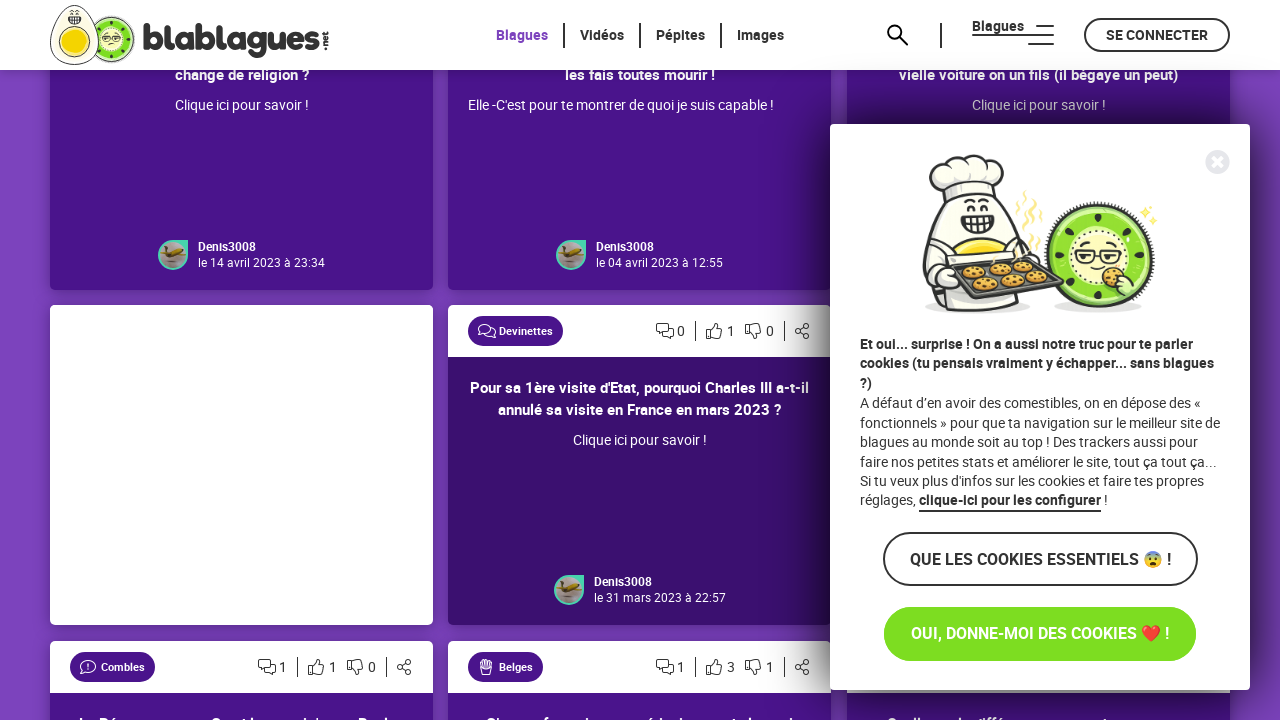